Performs a drag and drop action from draggable element to droppable element

Starting URL: https://crossbrowsertesting.github.io/drag-and-drop

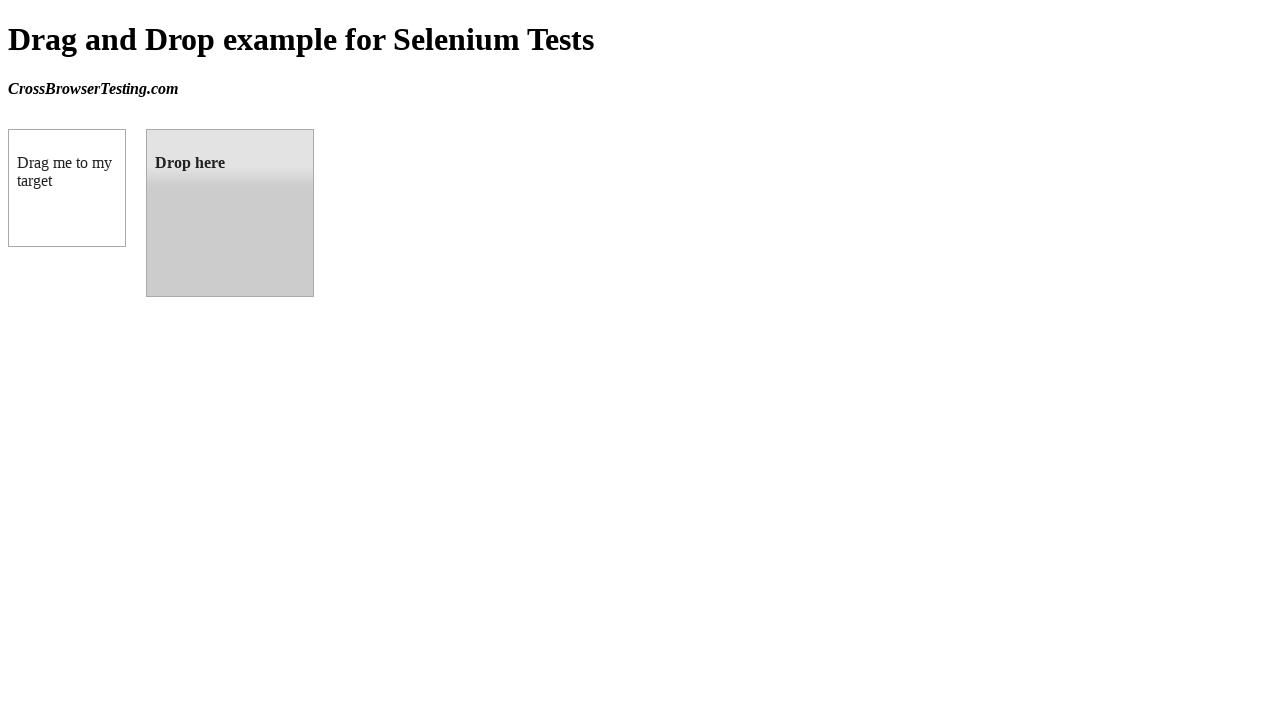

Waited for draggable element to be visible
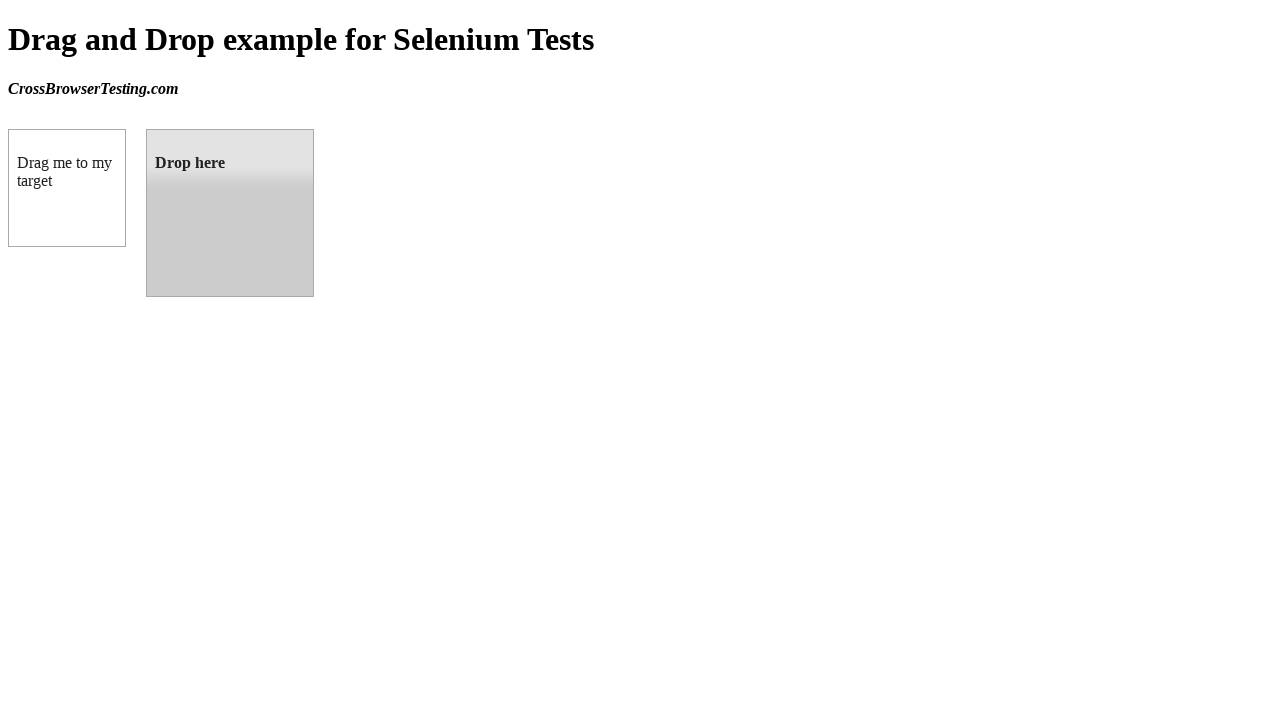

Waited for droppable element to be visible
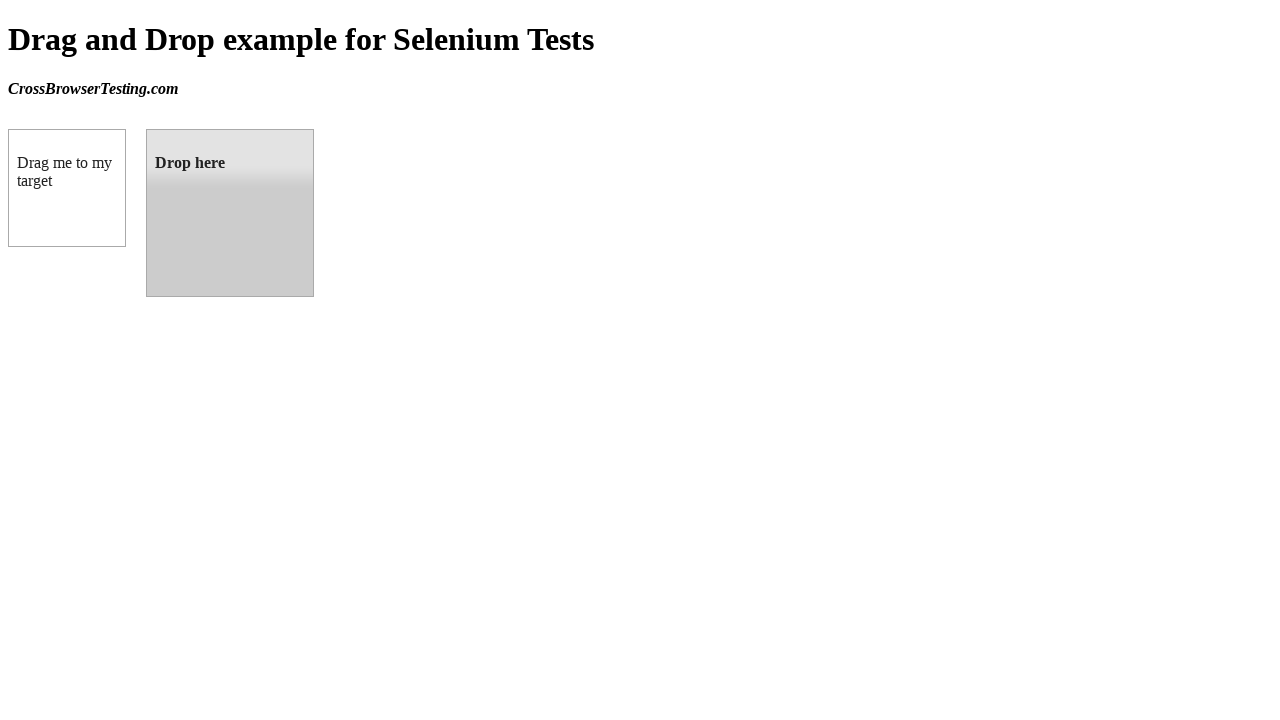

Performed drag and drop action from draggable element to droppable element at (230, 213)
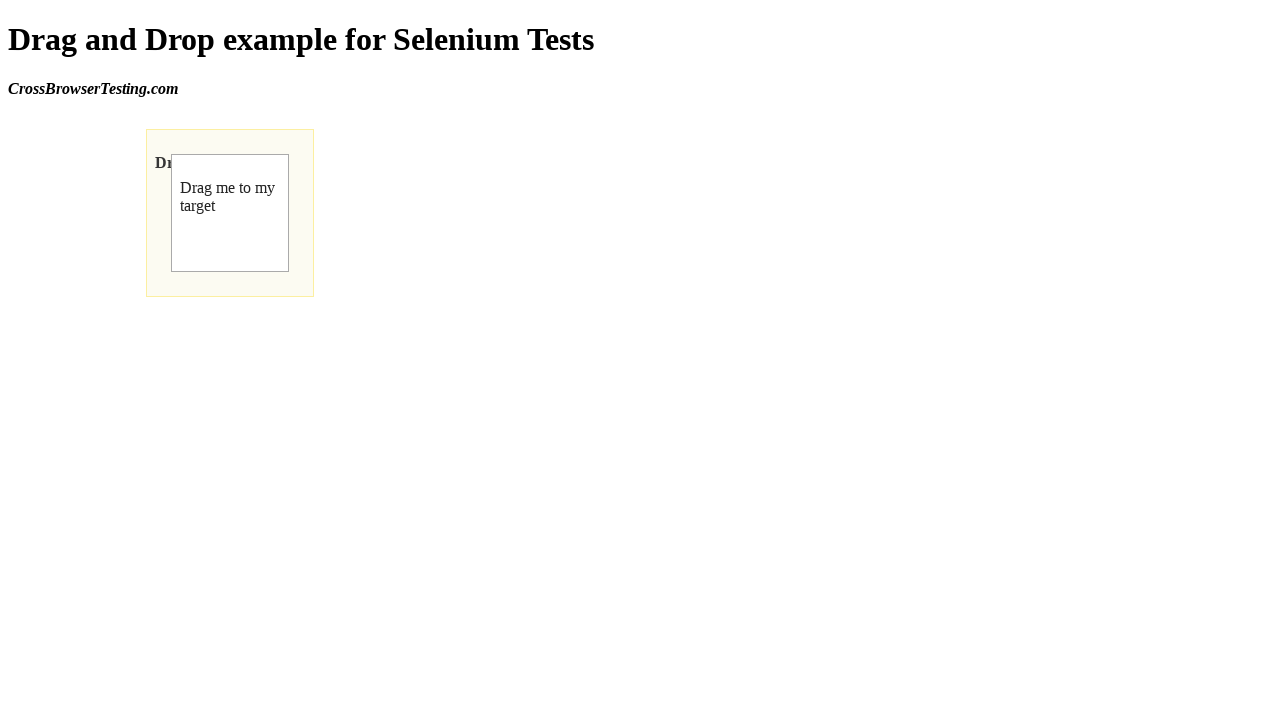

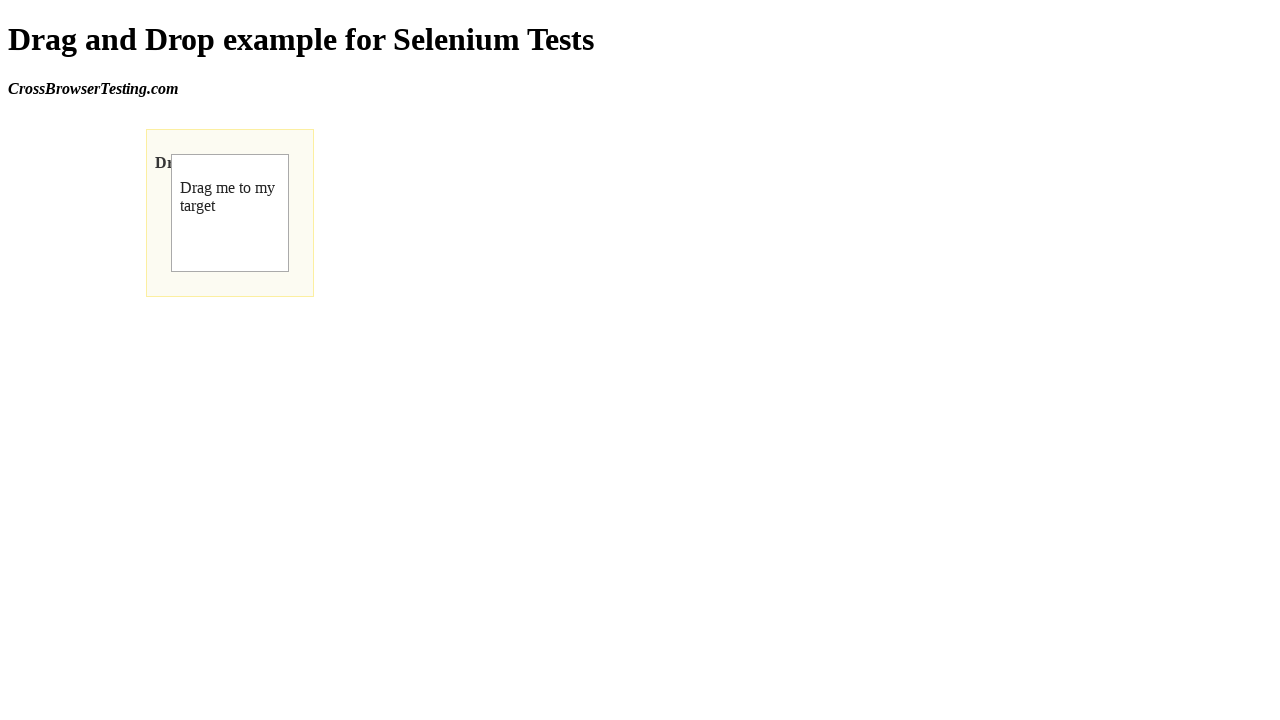